Tests JavaScript alert handling by clicking a button to trigger a simple alert, accepting it, and verifying the result message is displayed

Starting URL: https://training-support.net/webelements/alerts

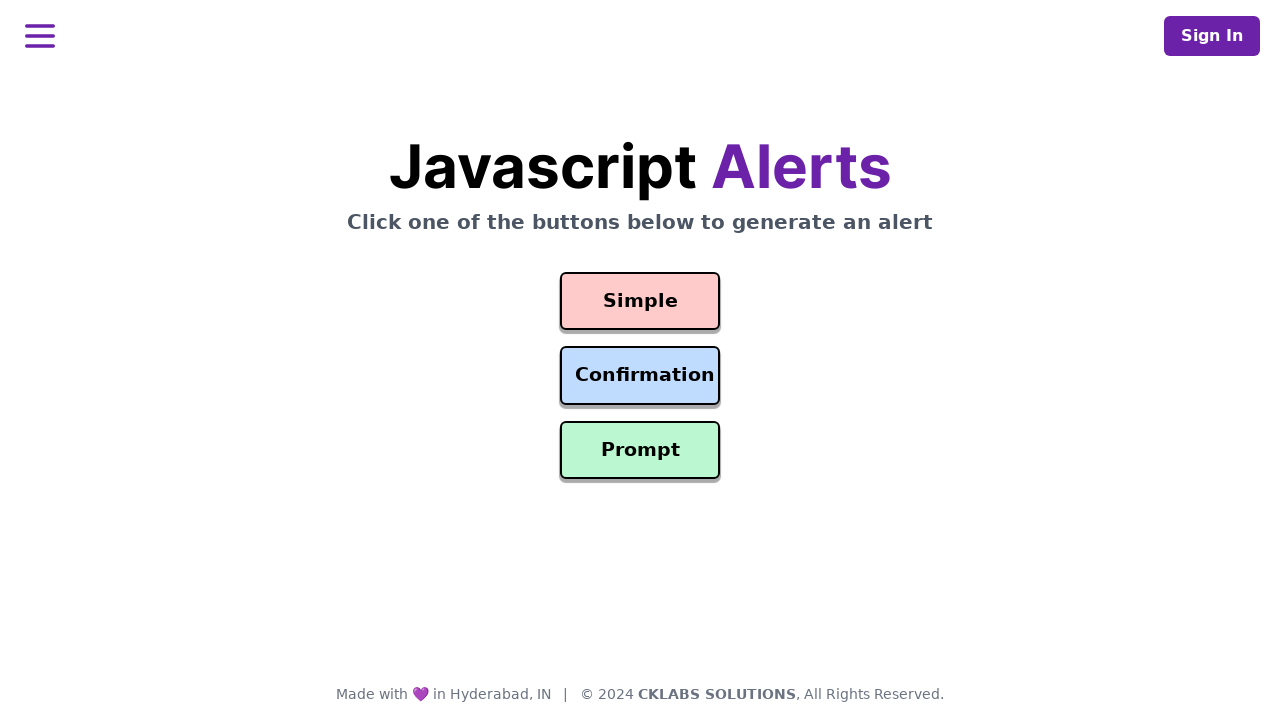

Clicked button to trigger simple alert at (640, 301) on #simple
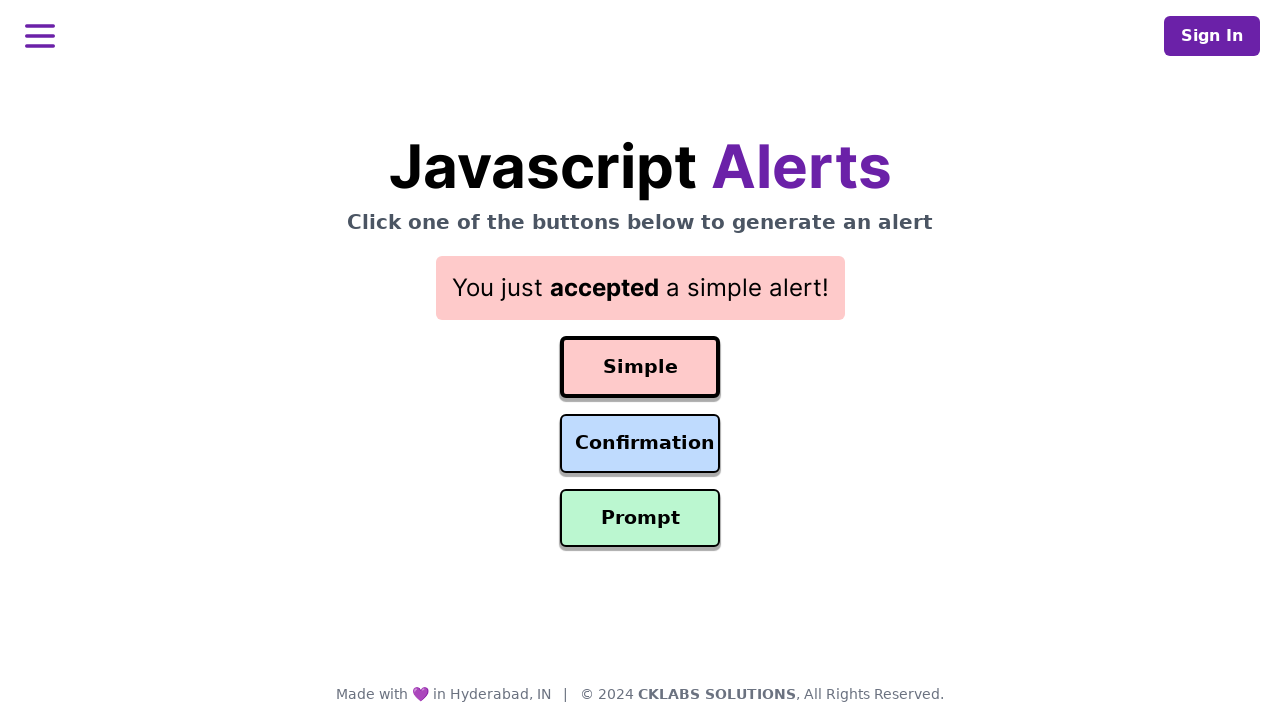

Set up dialog handler to accept alerts
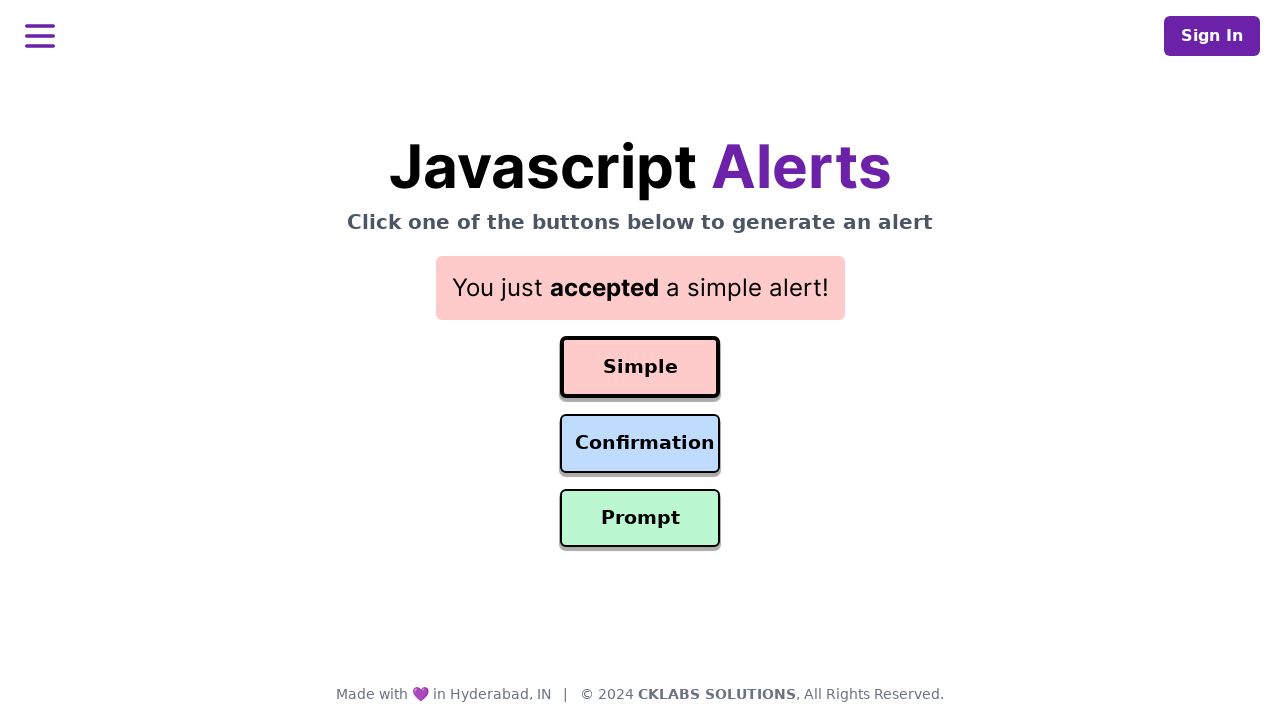

Verified result message is displayed after accepting alert
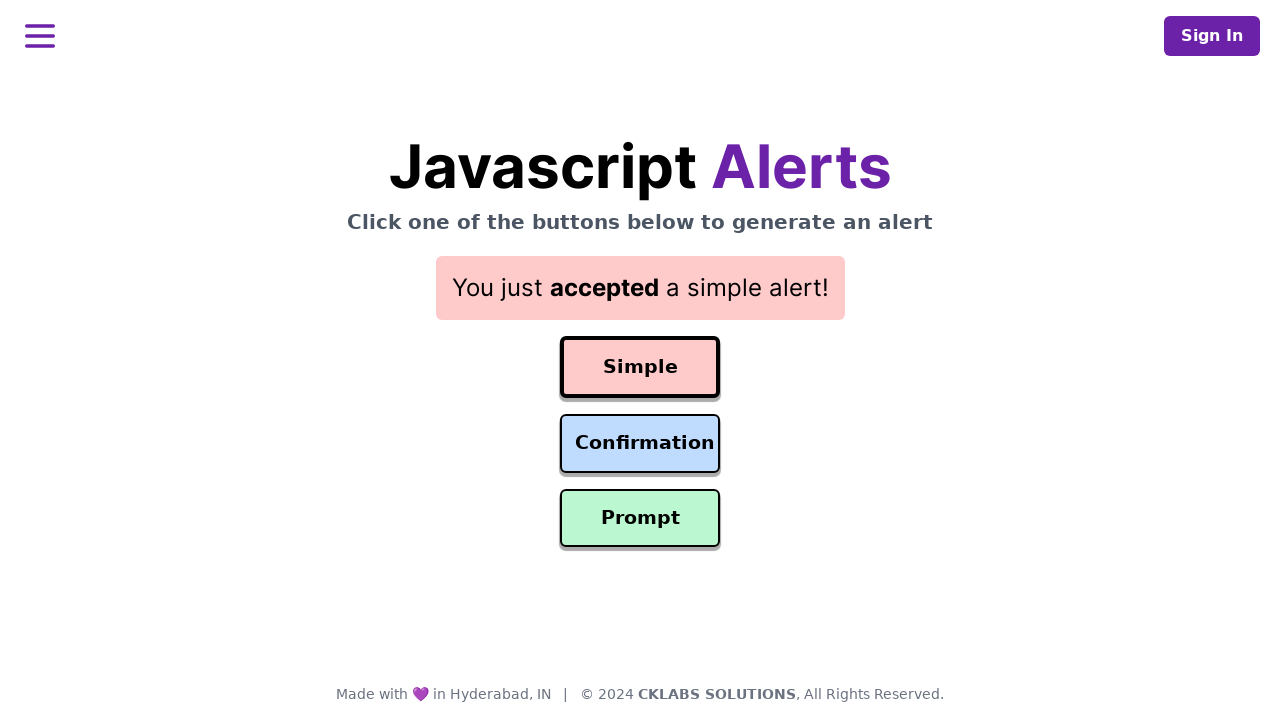

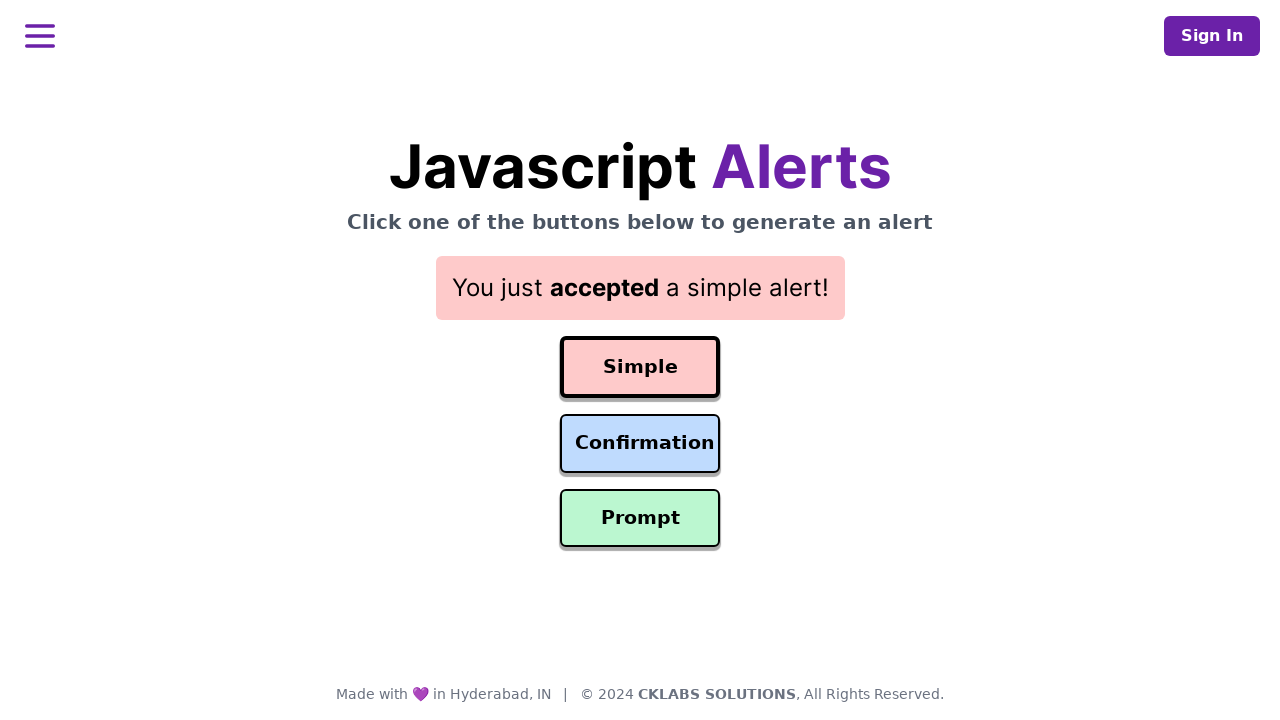